Tests parent-child window handling by opening footer links in new tabs using Ctrl+Enter keyboard shortcut, then switching through all opened windows to verify they loaded correctly.

Starting URL: https://rahulshettyacademy.com/AutomationPractice/

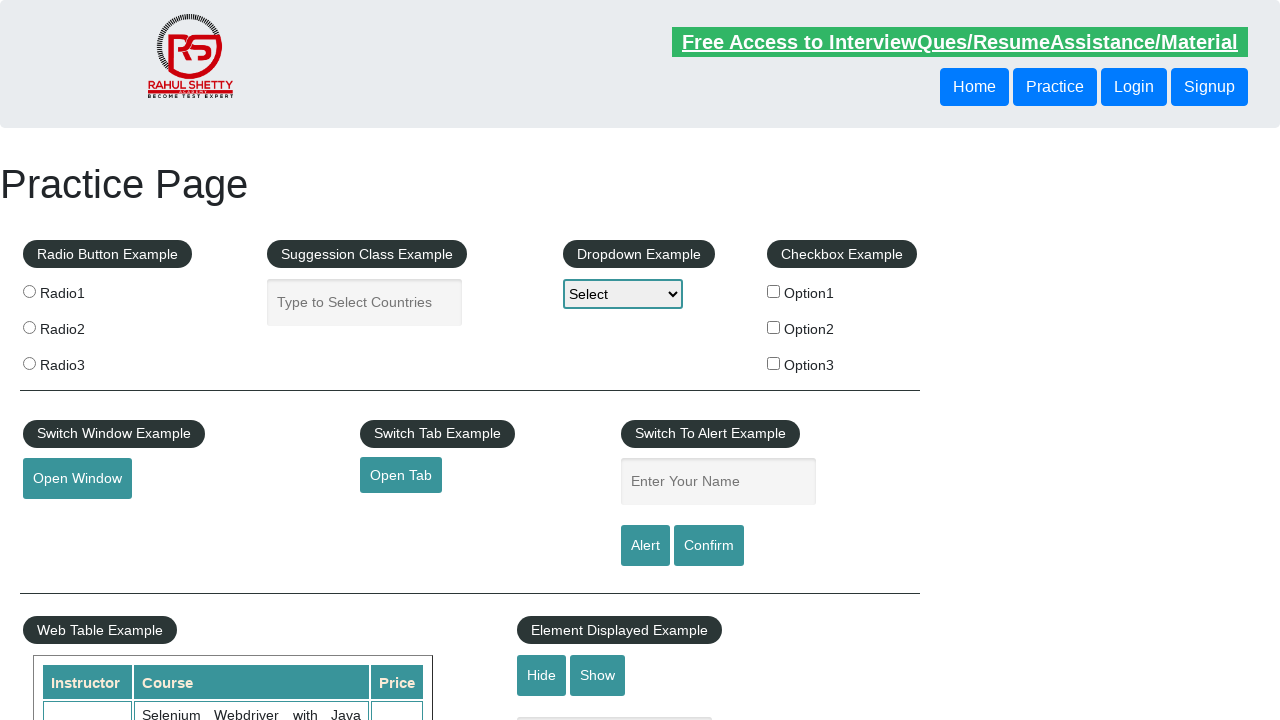

Located the first column of footer links in the table
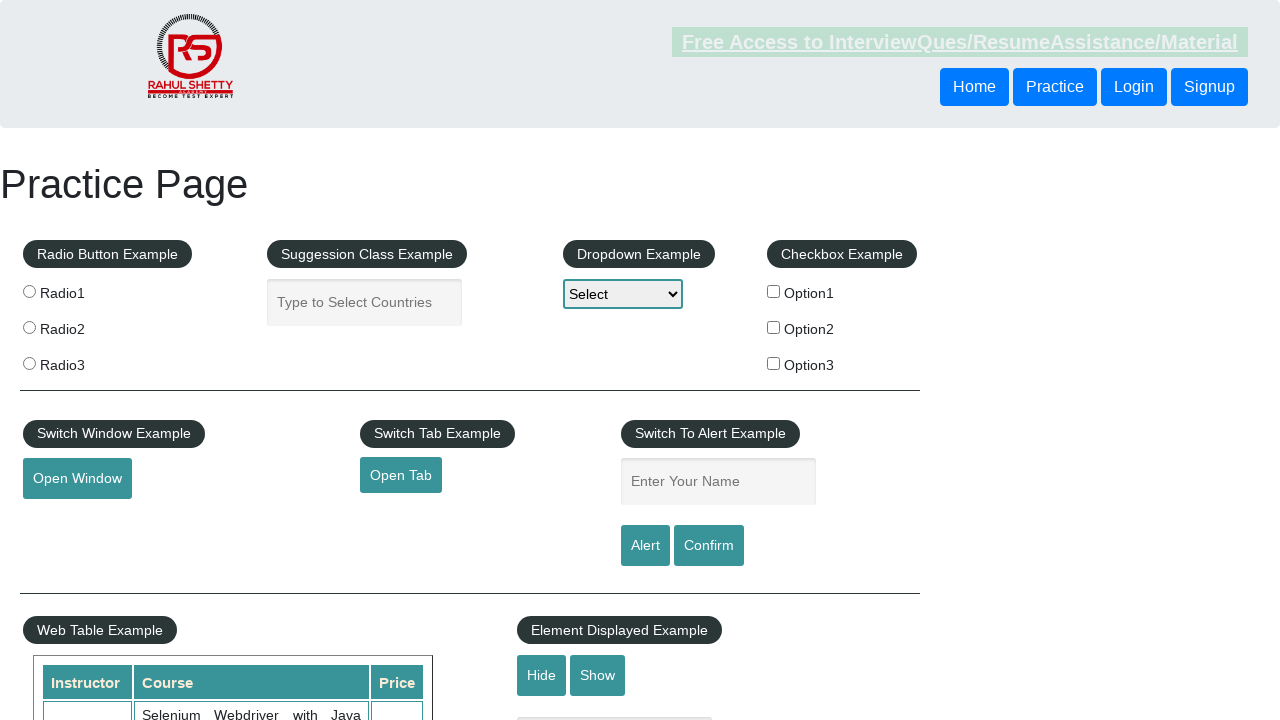

Located all anchor links in the footer section
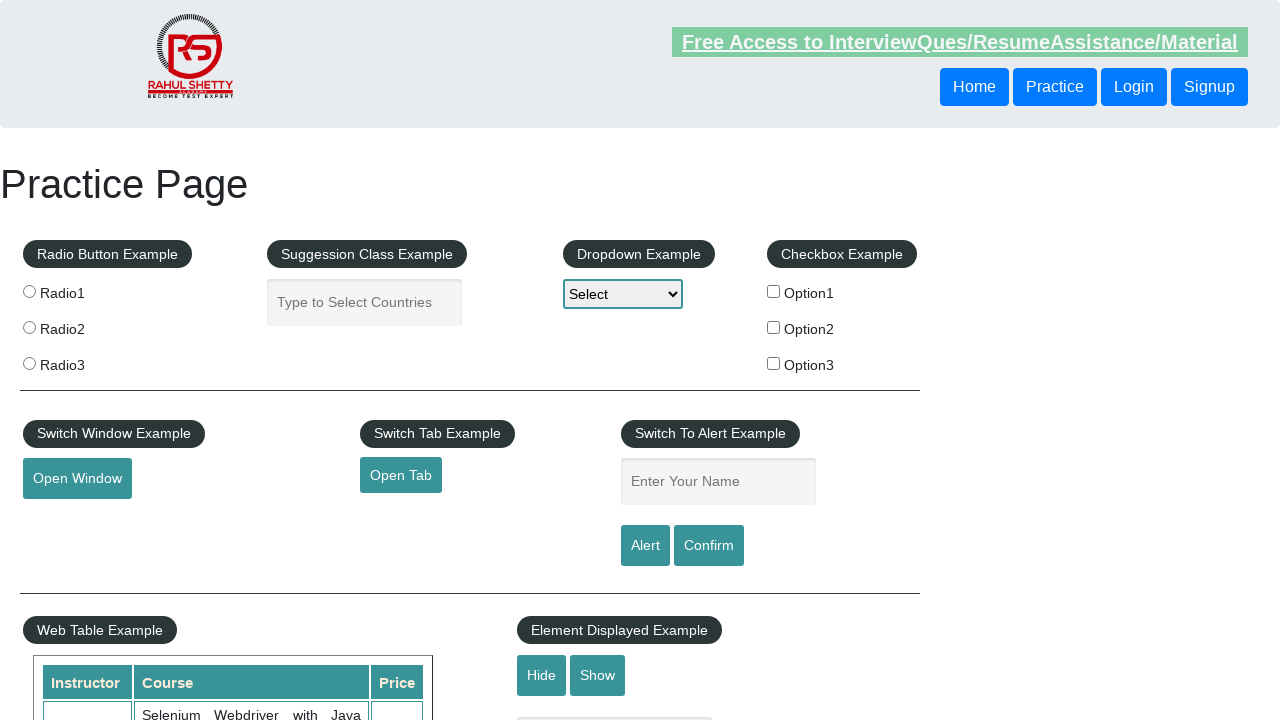

Counted 5 footer links
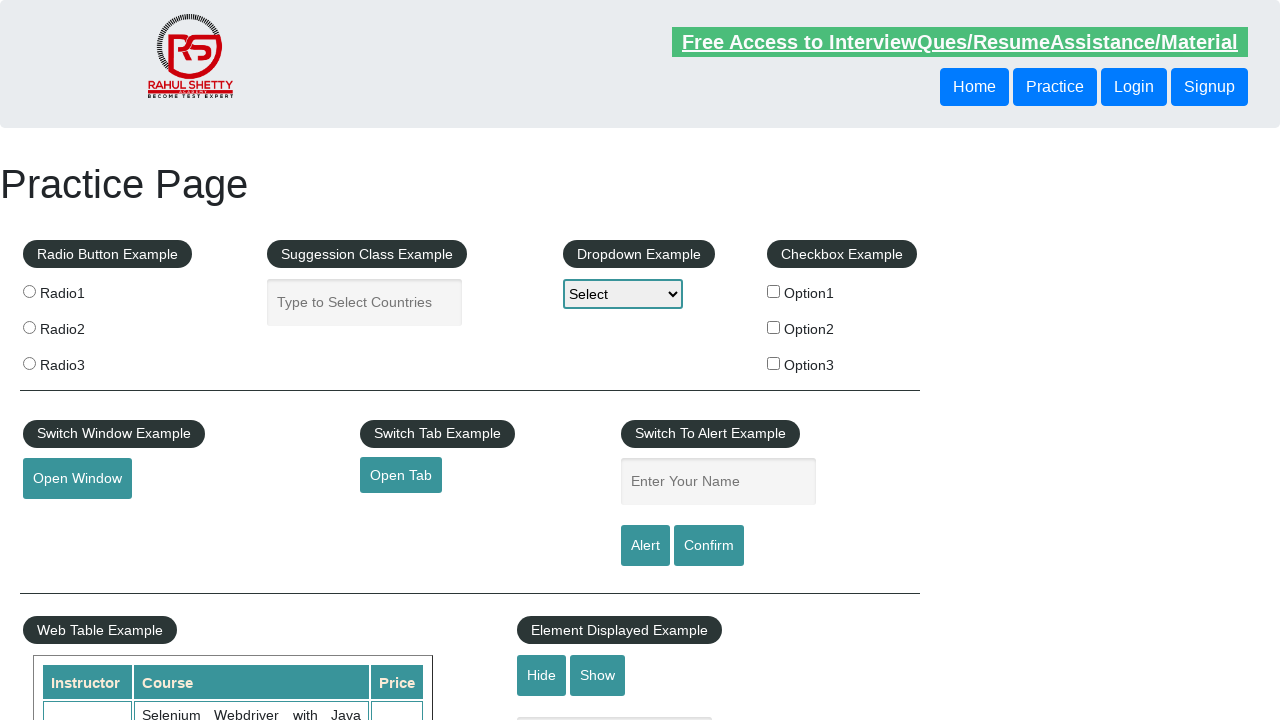

Opened footer link 1 in a new tab using Ctrl+Click at (157, 482) on (//table[@class='gf-t']/tbody/tr/td/ul)[1] >> a >> nth=0
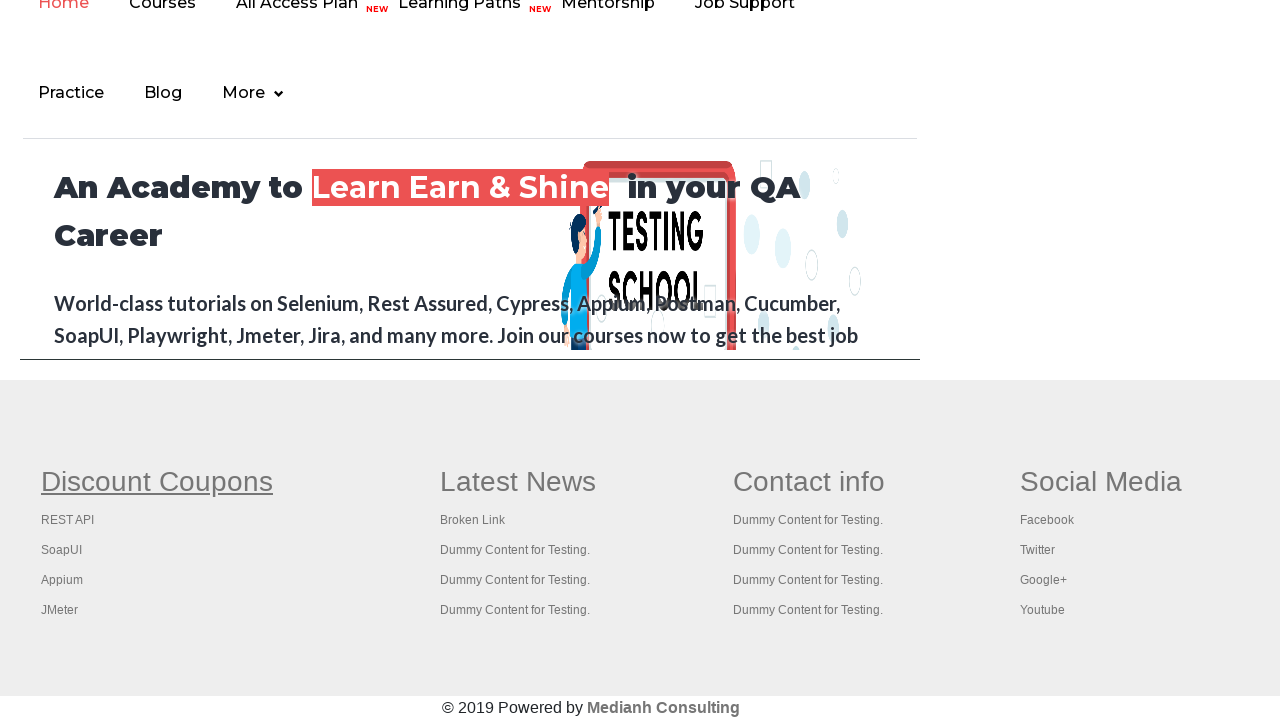

Opened footer link 2 in a new tab using Ctrl+Click at (68, 520) on (//table[@class='gf-t']/tbody/tr/td/ul)[1] >> a >> nth=1
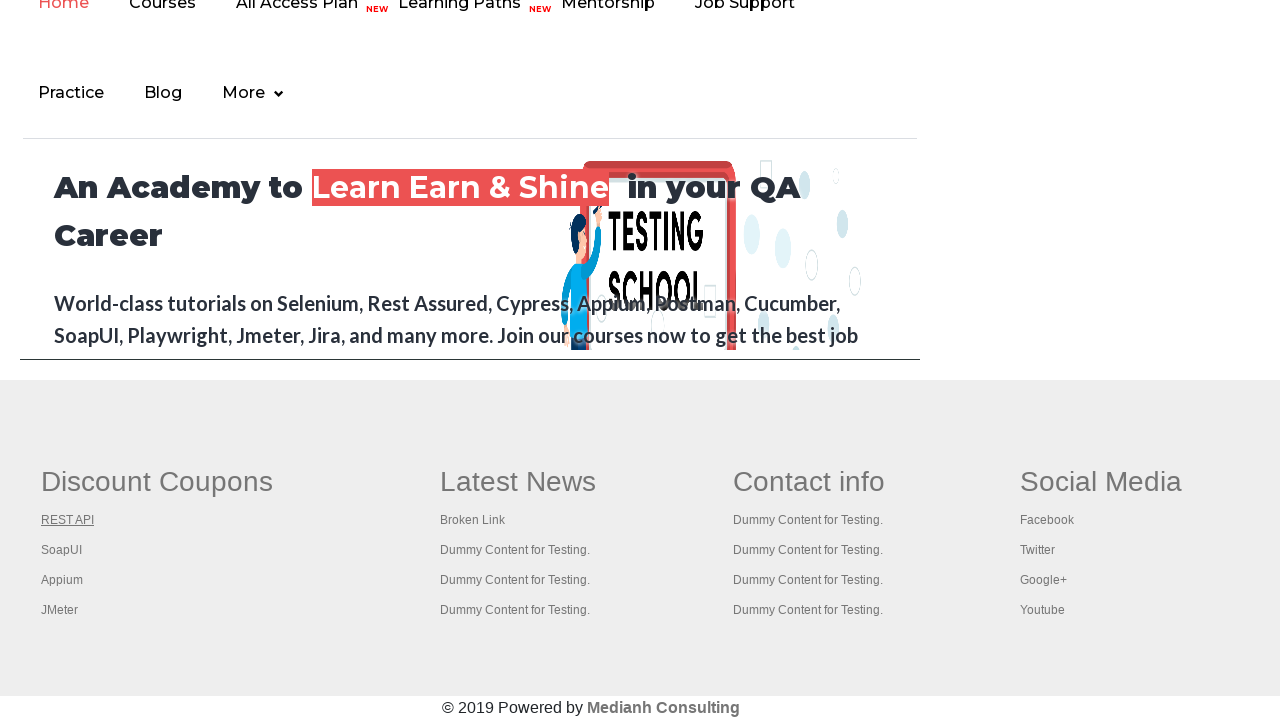

Opened footer link 3 in a new tab using Ctrl+Click at (62, 550) on (//table[@class='gf-t']/tbody/tr/td/ul)[1] >> a >> nth=2
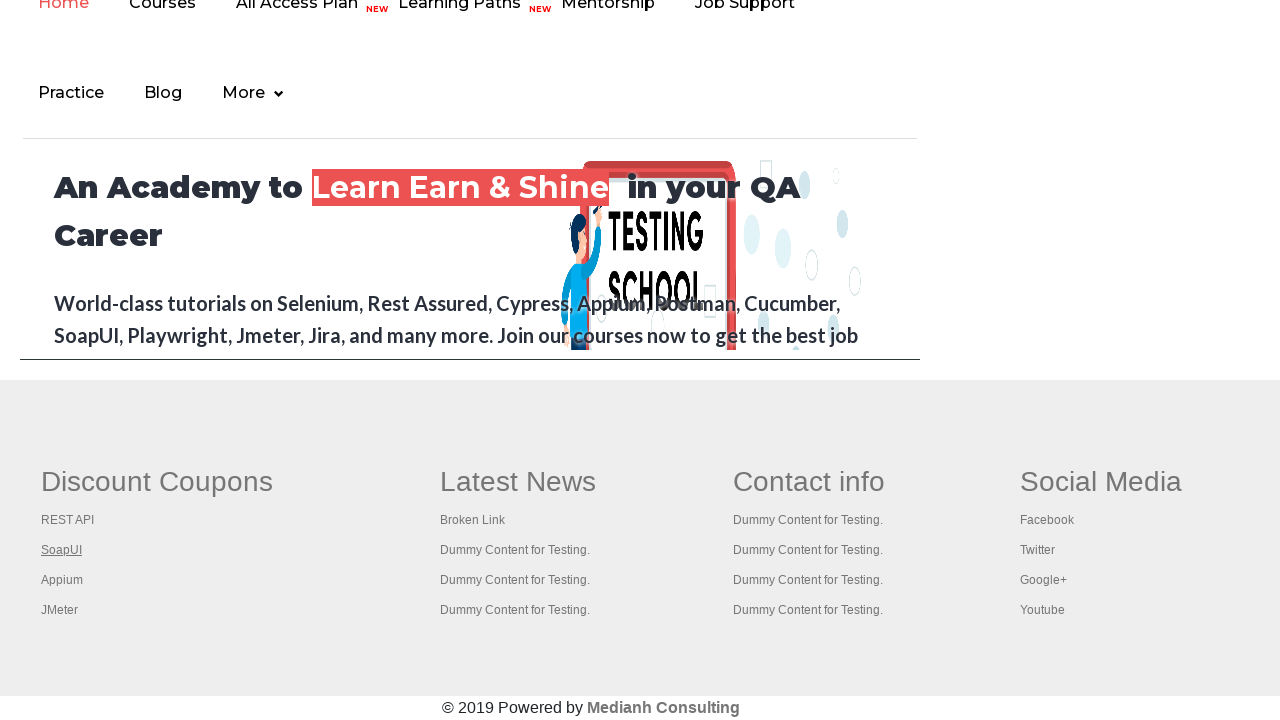

Opened footer link 4 in a new tab using Ctrl+Click at (62, 580) on (//table[@class='gf-t']/tbody/tr/td/ul)[1] >> a >> nth=3
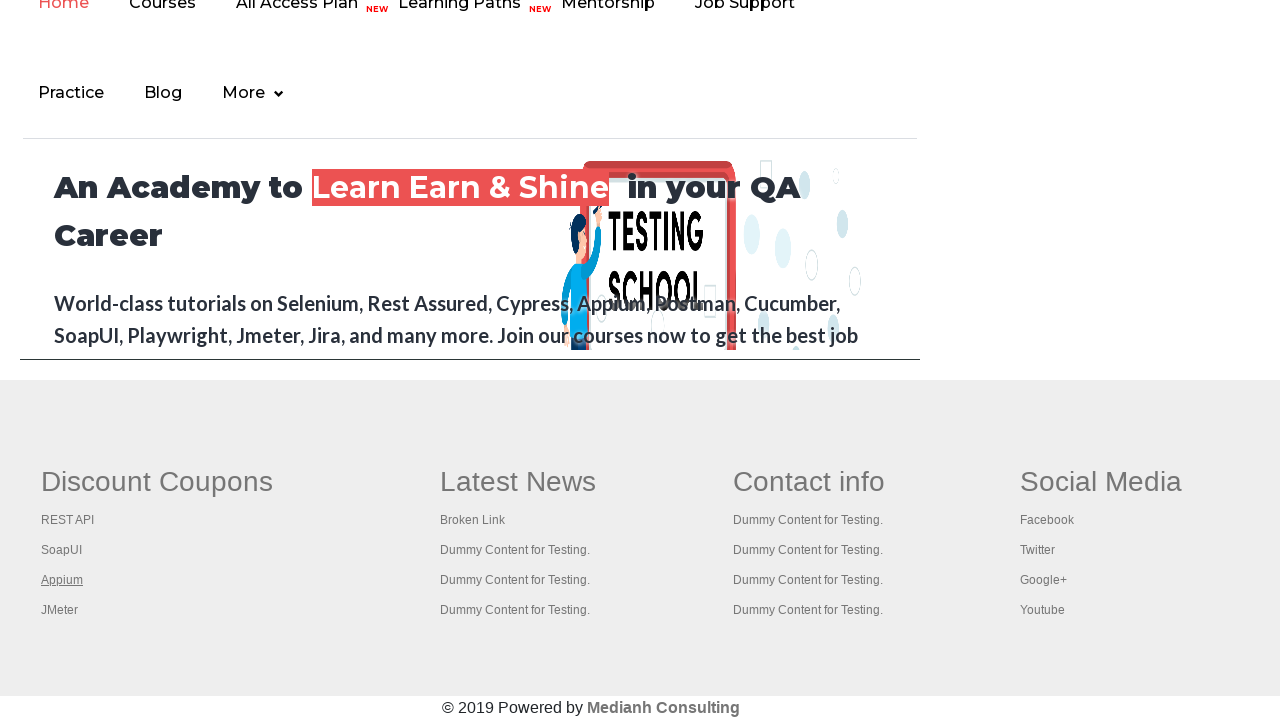

Opened footer link 5 in a new tab using Ctrl+Click at (60, 610) on (//table[@class='gf-t']/tbody/tr/td/ul)[1] >> a >> nth=4
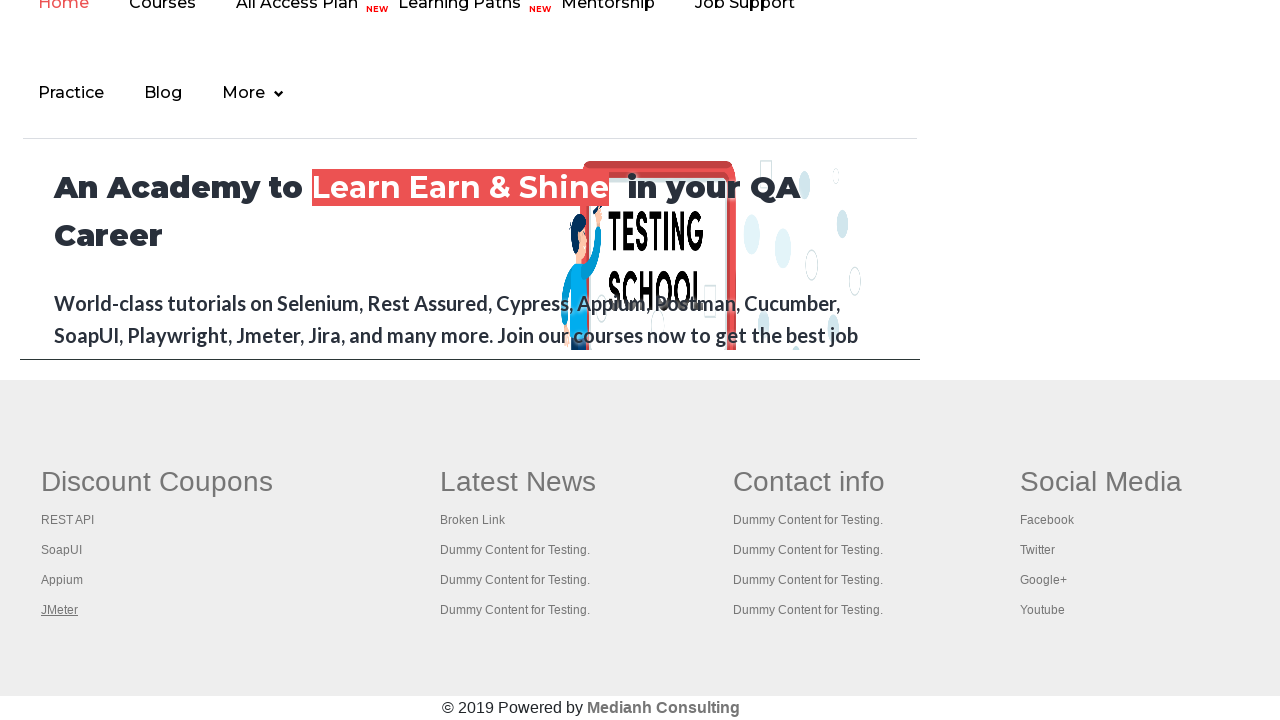

Waited 2 seconds for all tabs to load
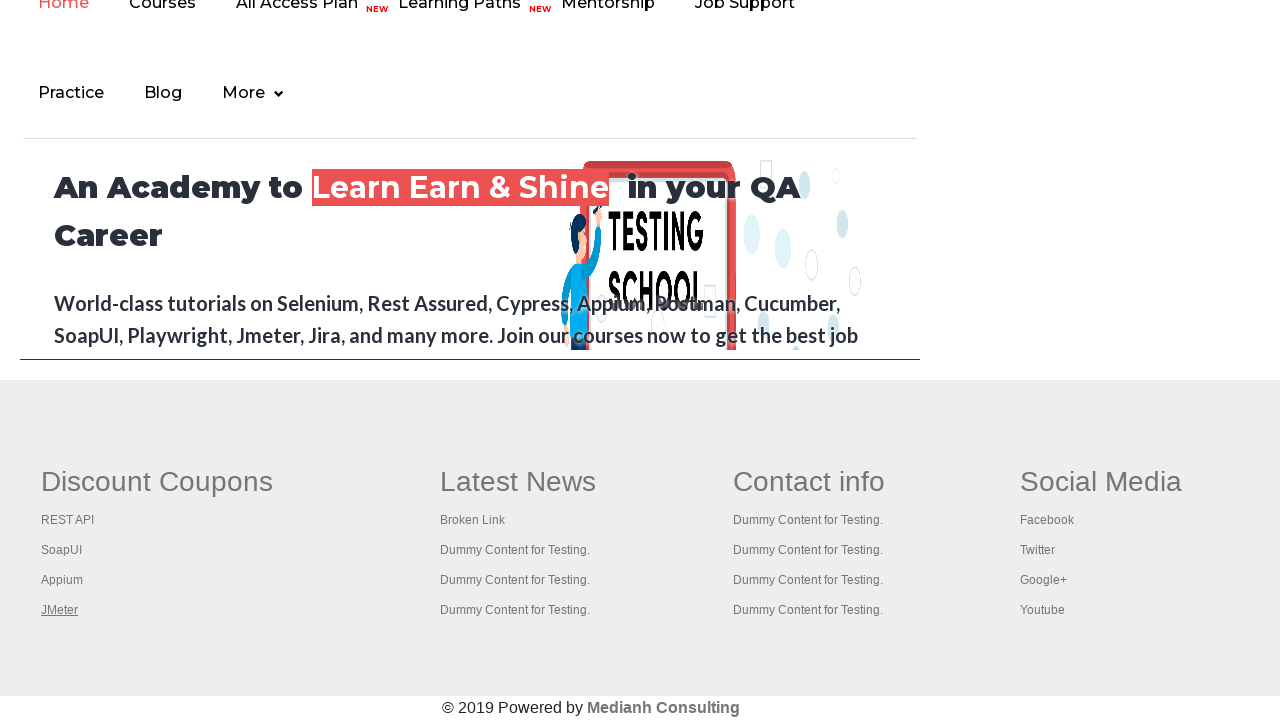

Retrieved all 6 pages from context
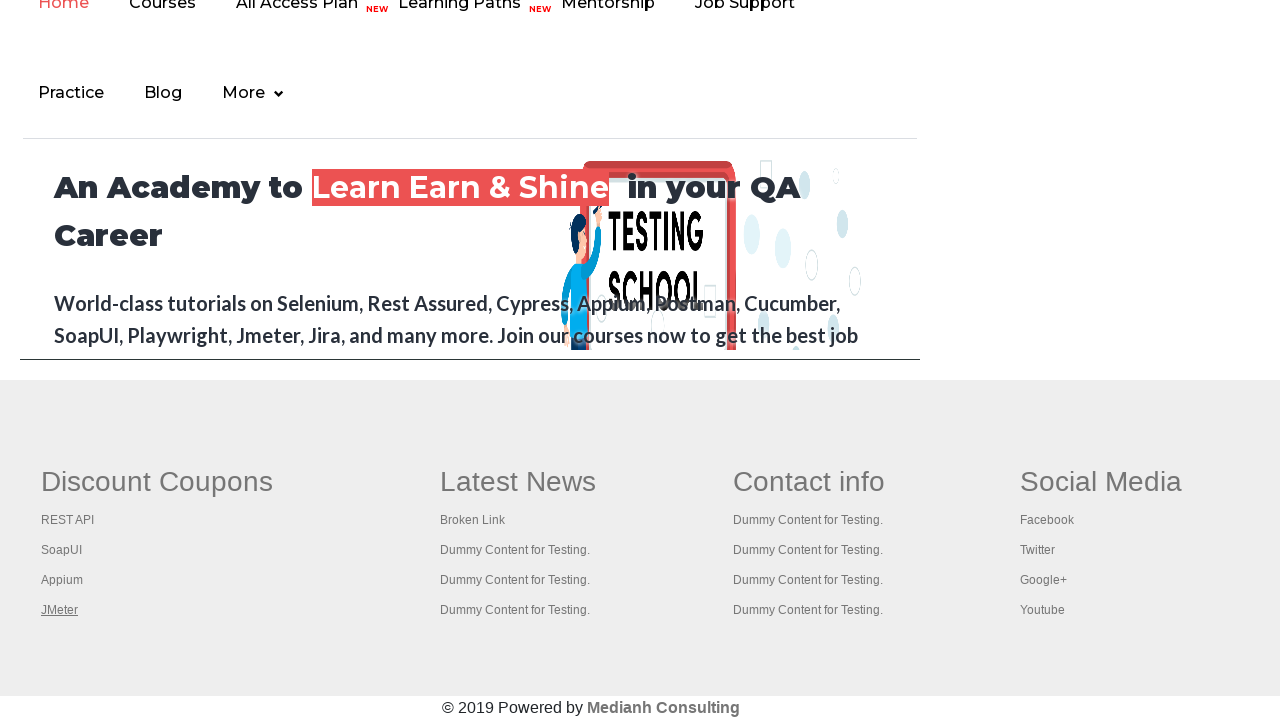

Brought page 'Practice Page' to front
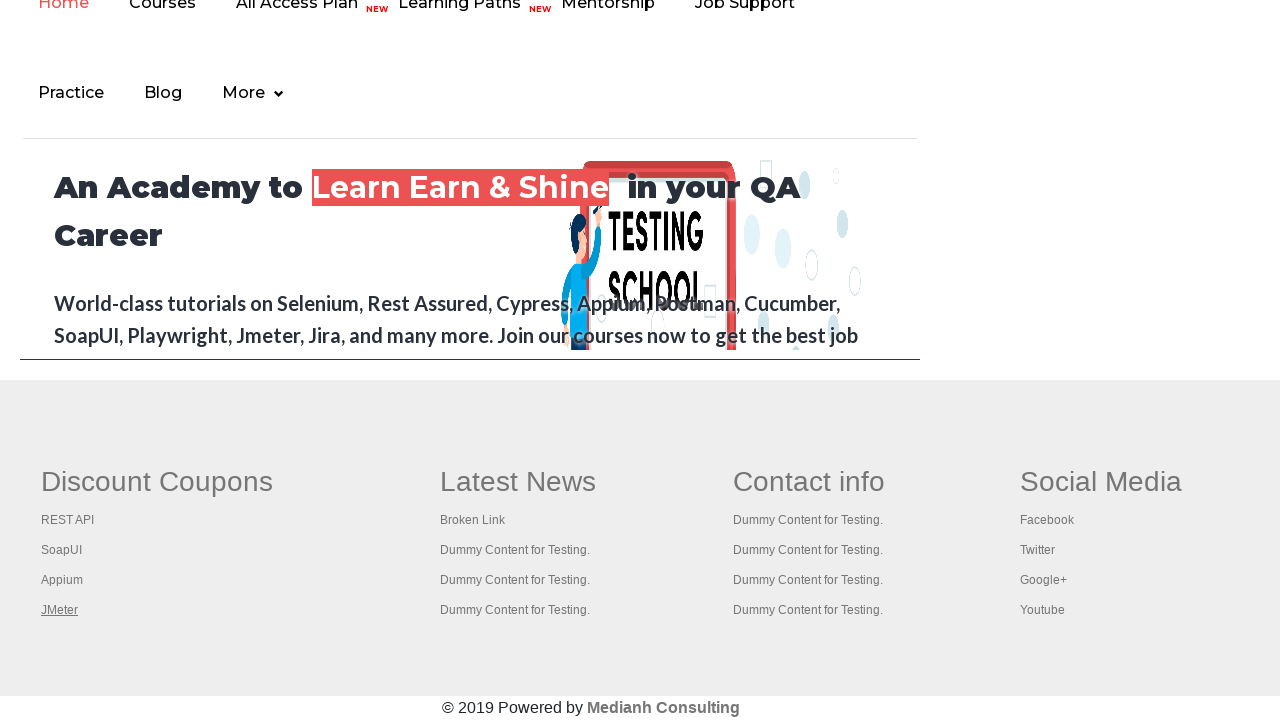

Page 'Practice Page' reached domcontentloaded state
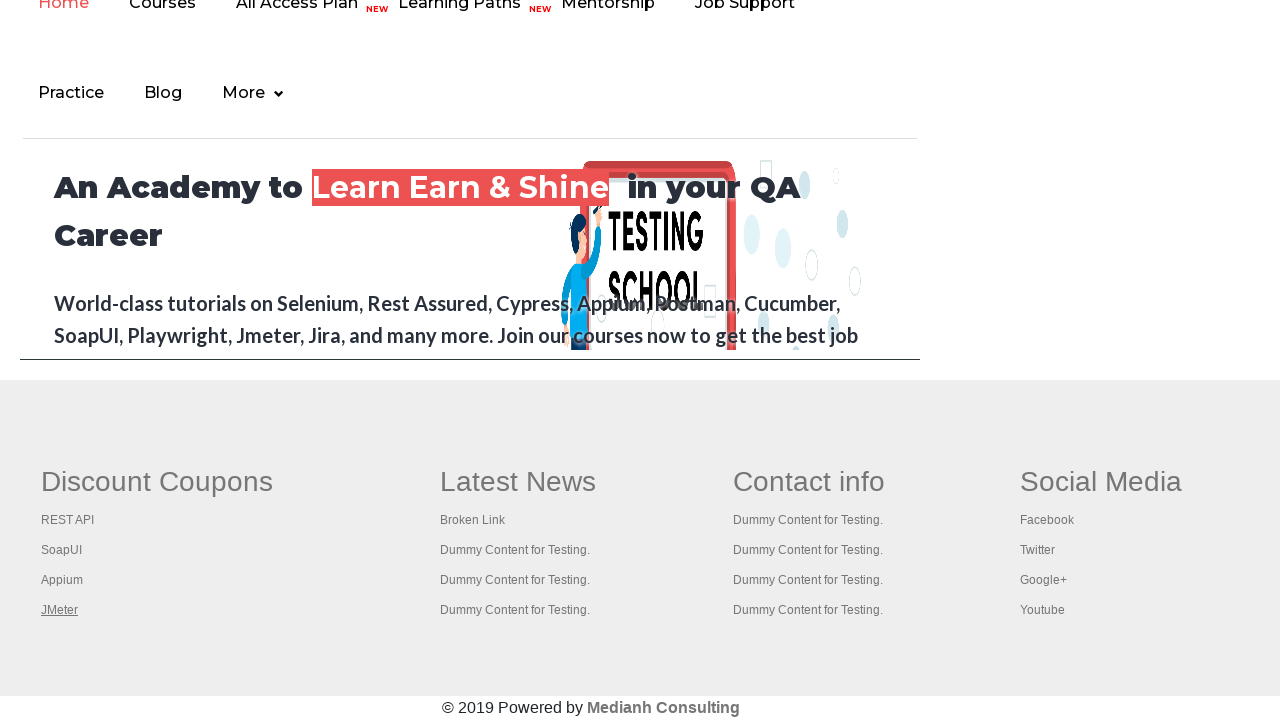

Verified and printed page title: 'Practice Page'
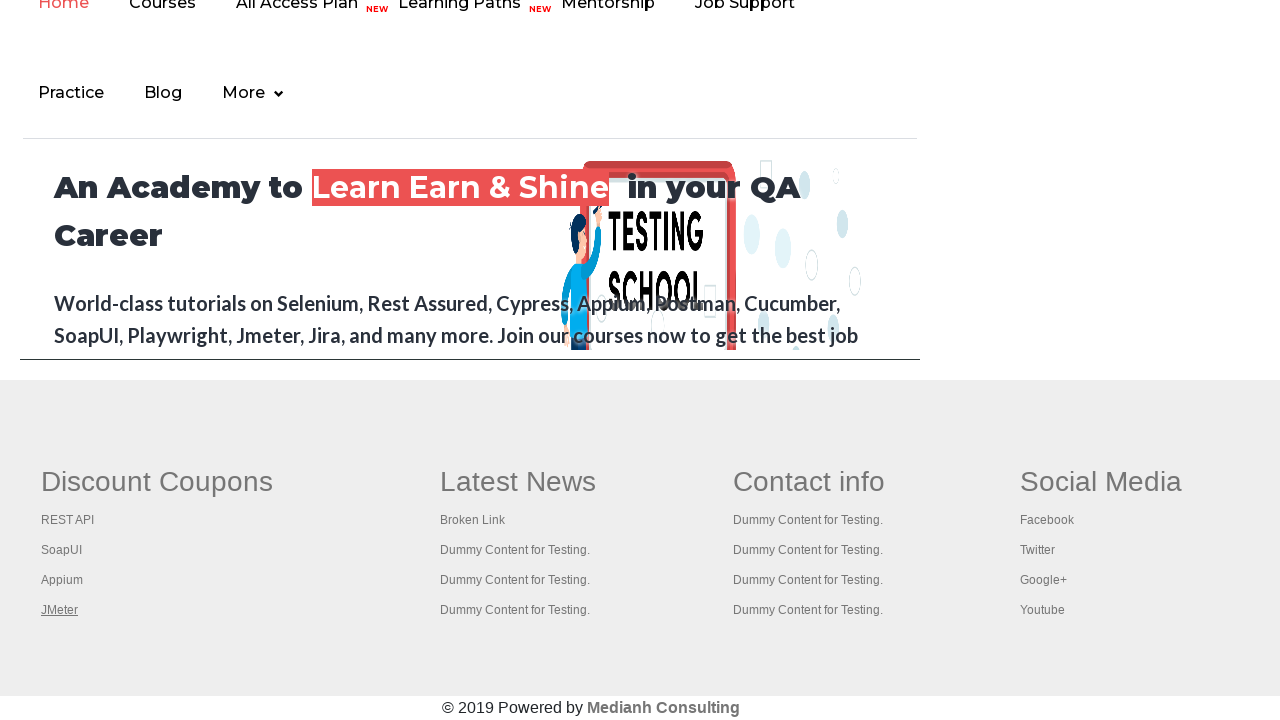

Waited 500ms before switching to next page
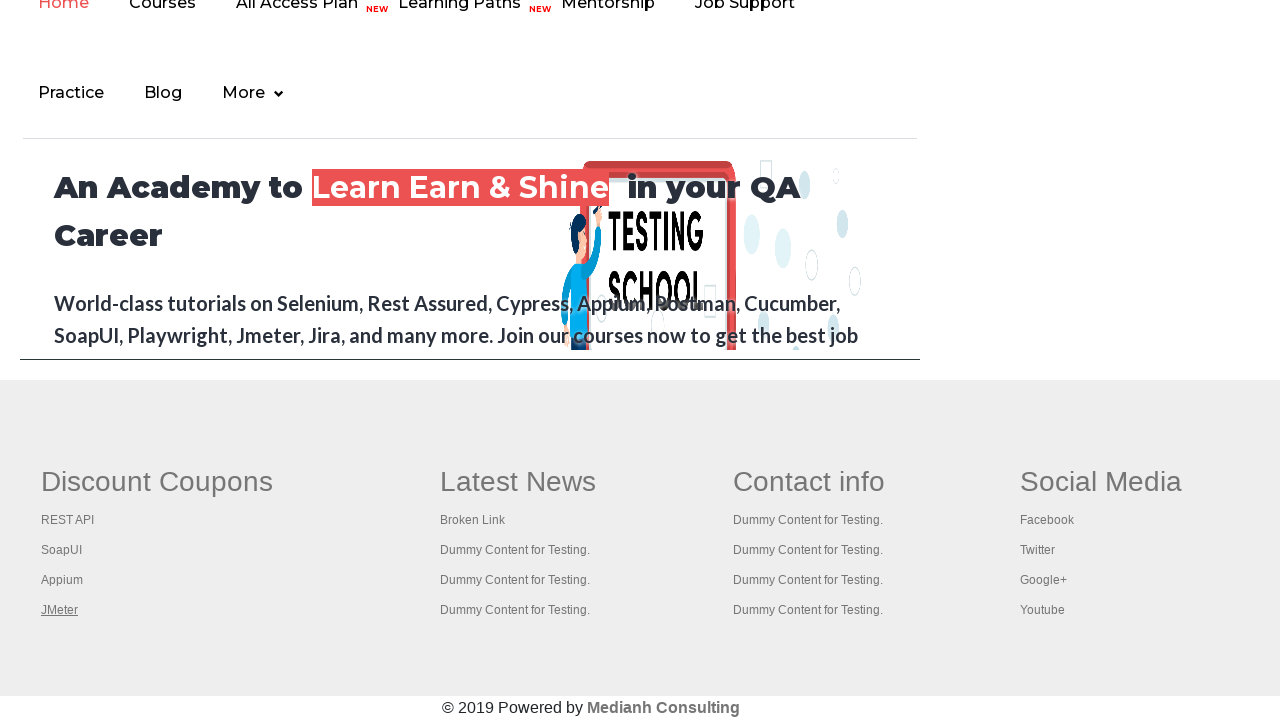

Brought page 'Practice Page' to front
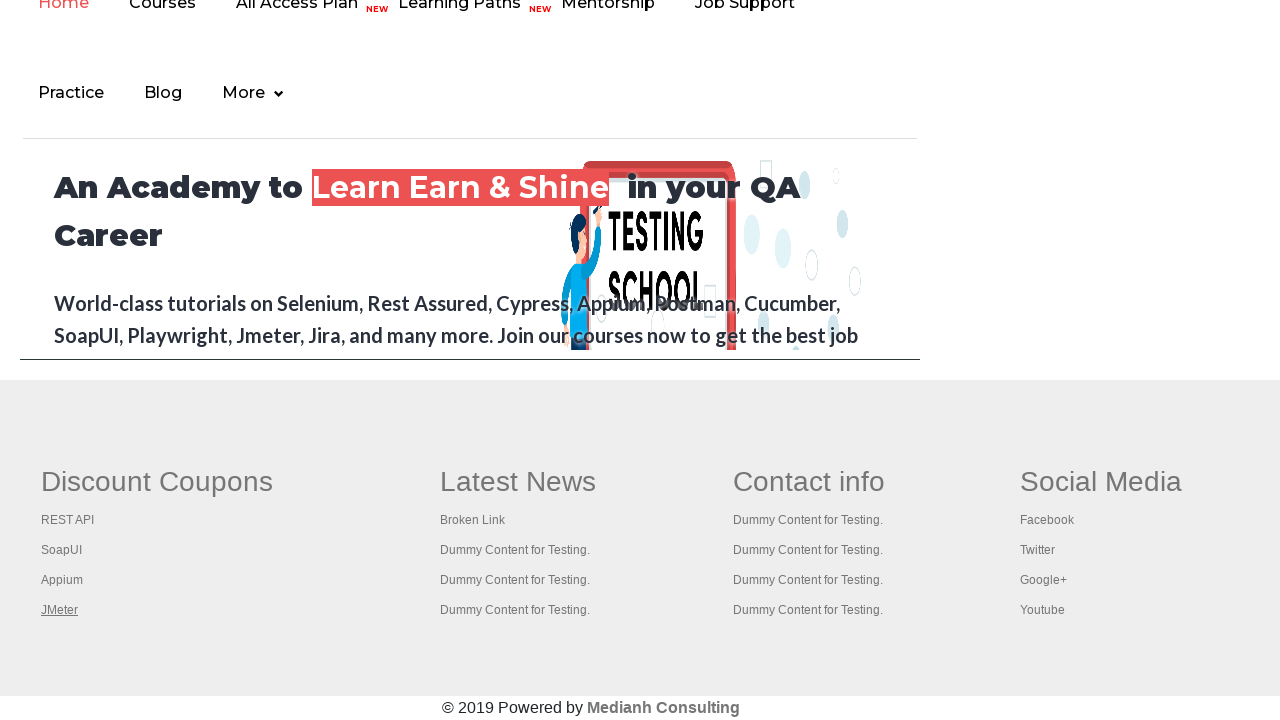

Page 'Practice Page' reached domcontentloaded state
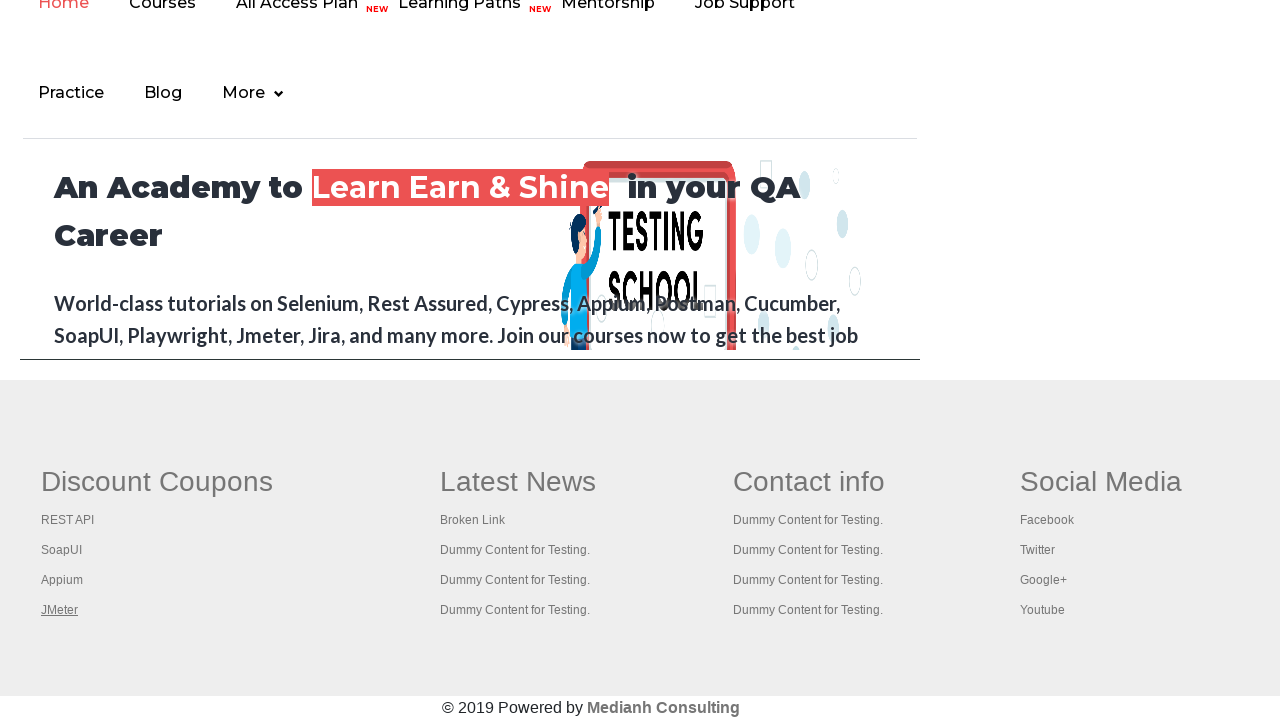

Verified and printed page title: 'Practice Page'
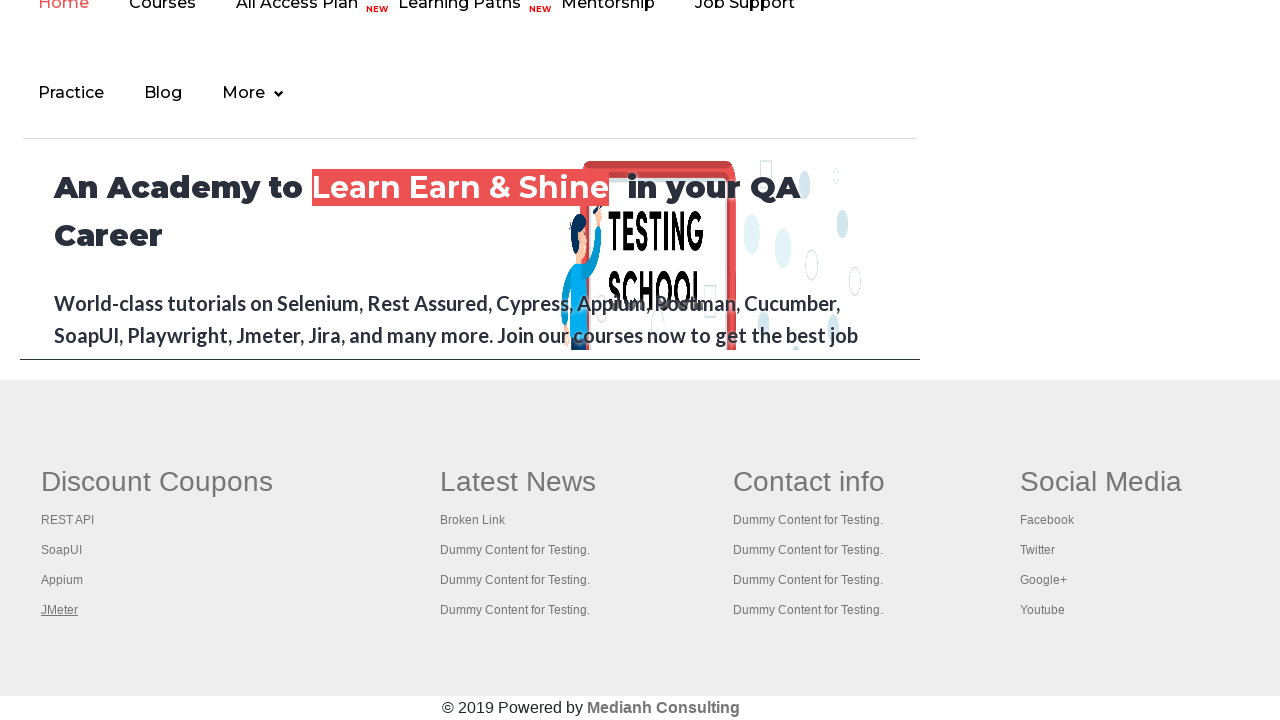

Waited 500ms before switching to next page
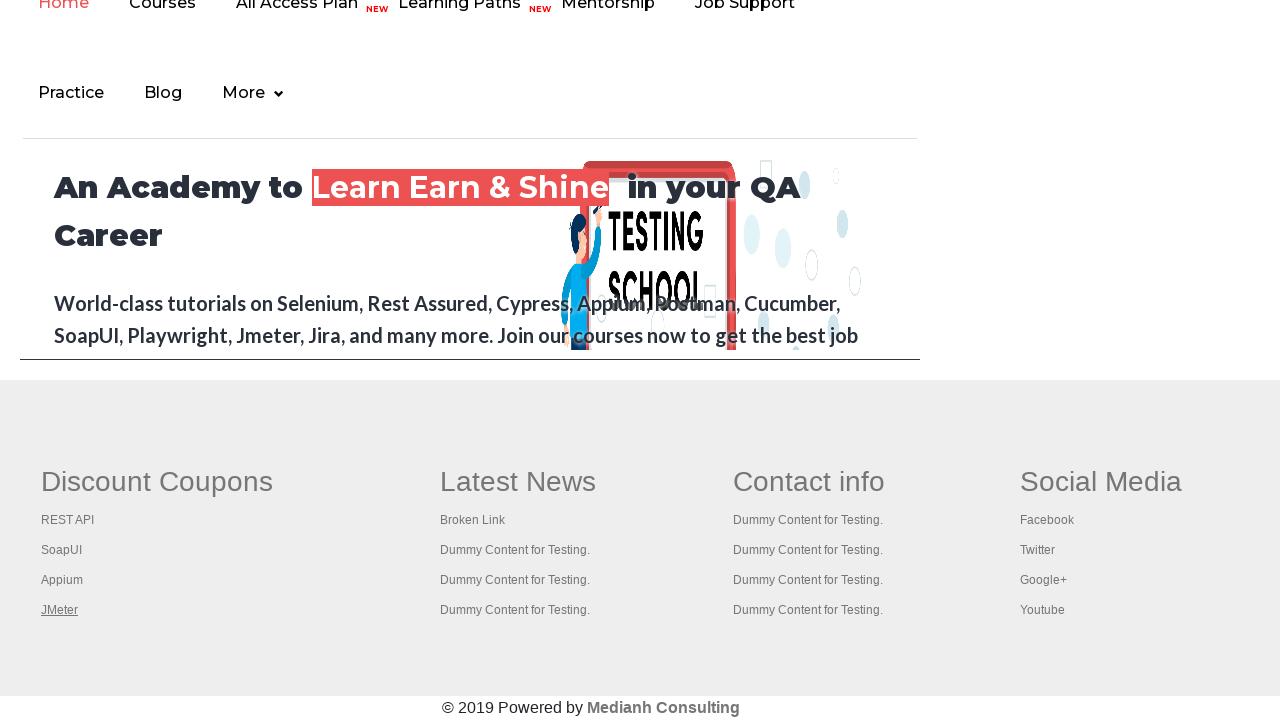

Brought page 'REST API Tutorial' to front
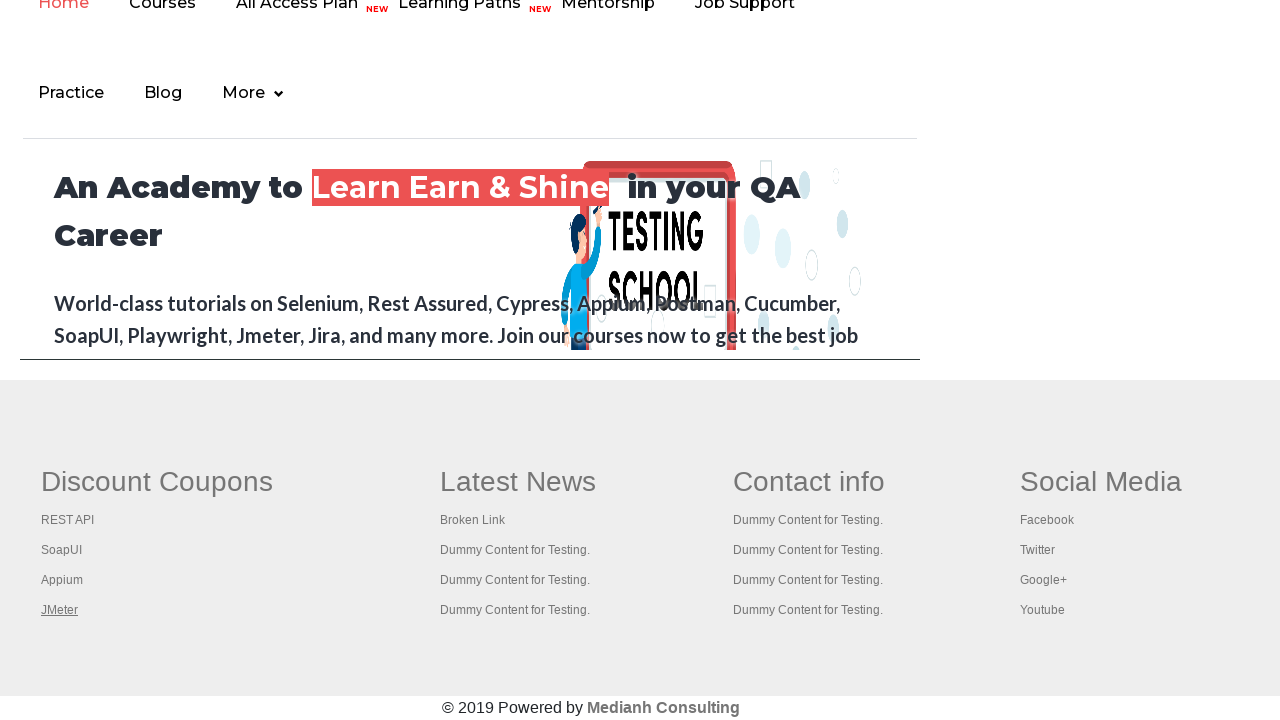

Page 'REST API Tutorial' reached domcontentloaded state
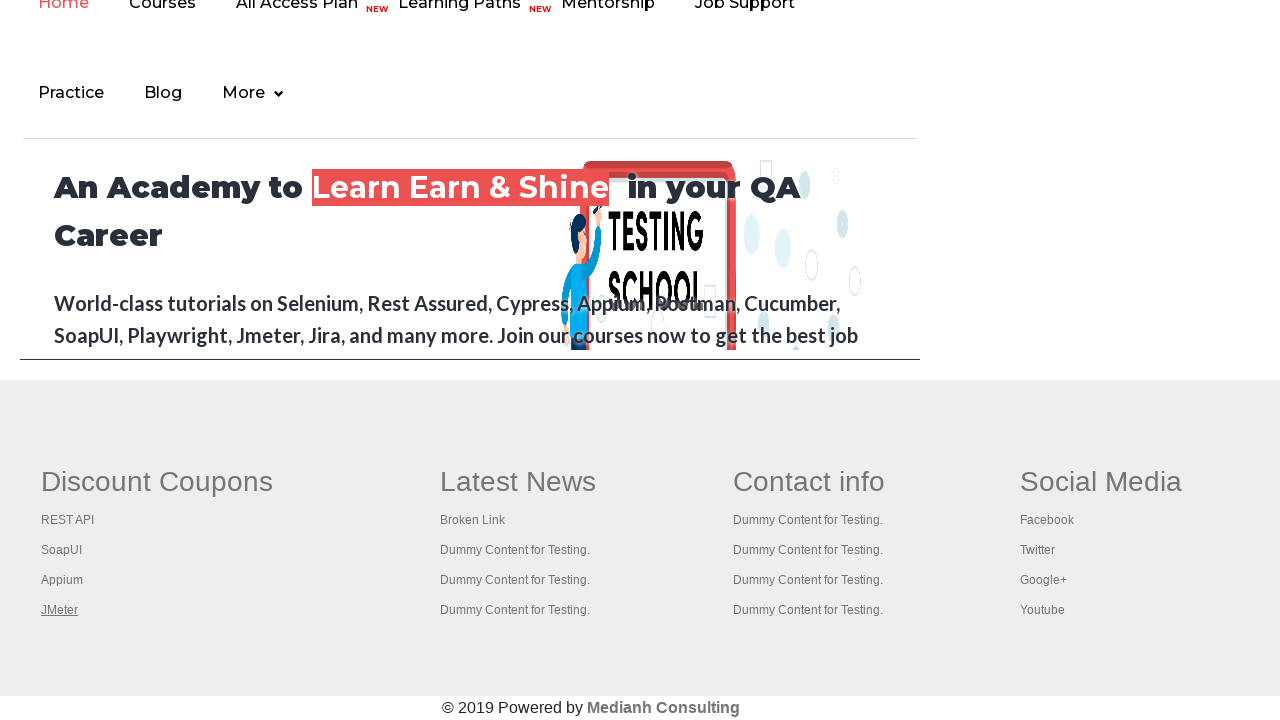

Verified and printed page title: 'REST API Tutorial'
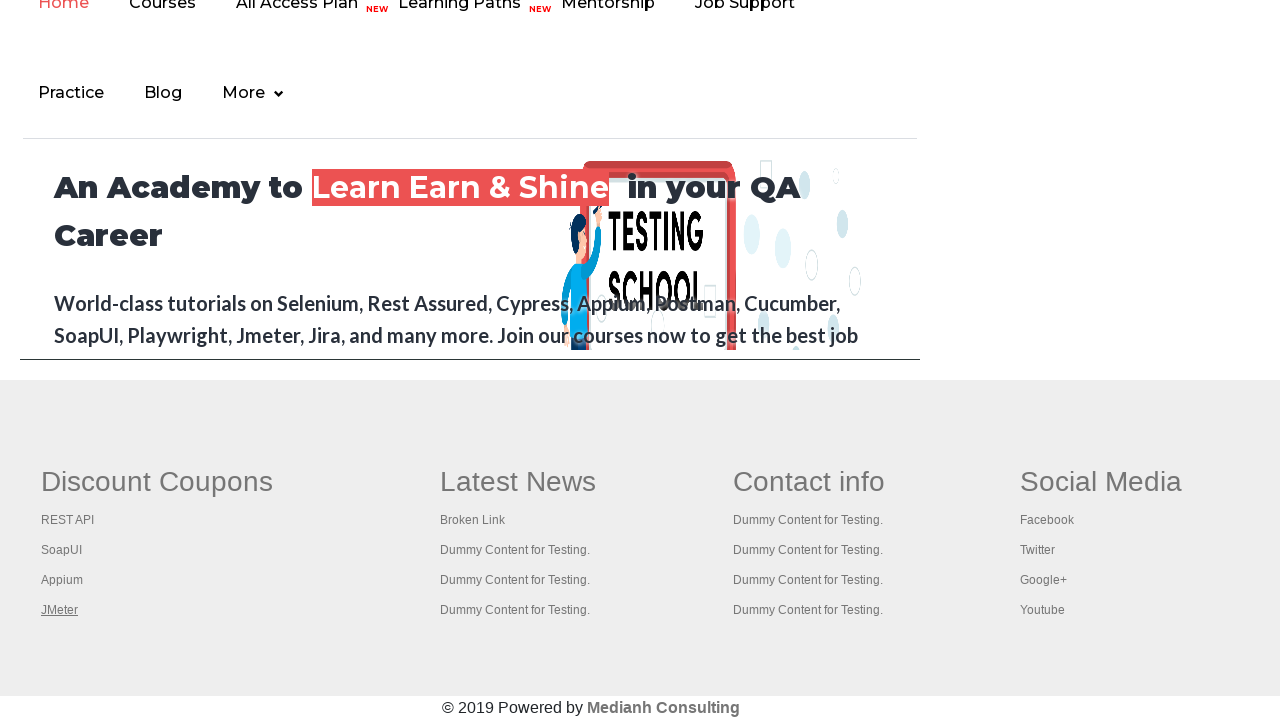

Waited 500ms before switching to next page
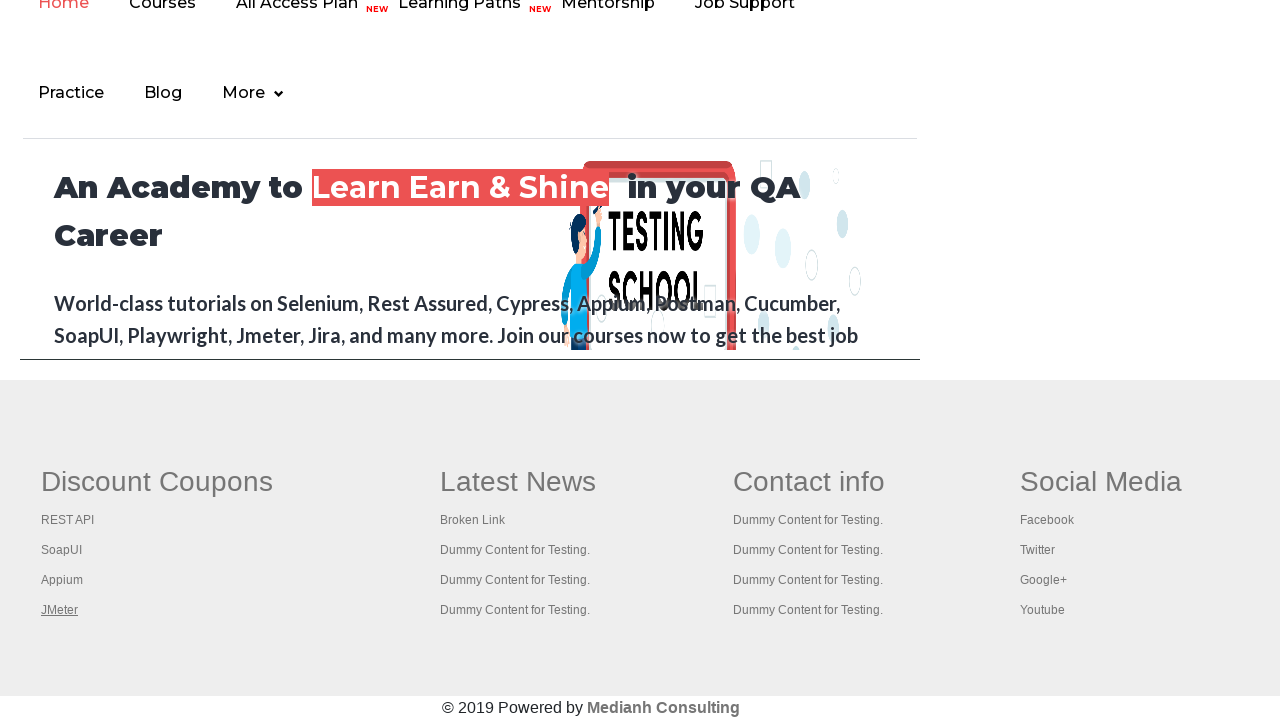

Brought page 'The World’s Most Popular API Testing Tool | SoapUI' to front
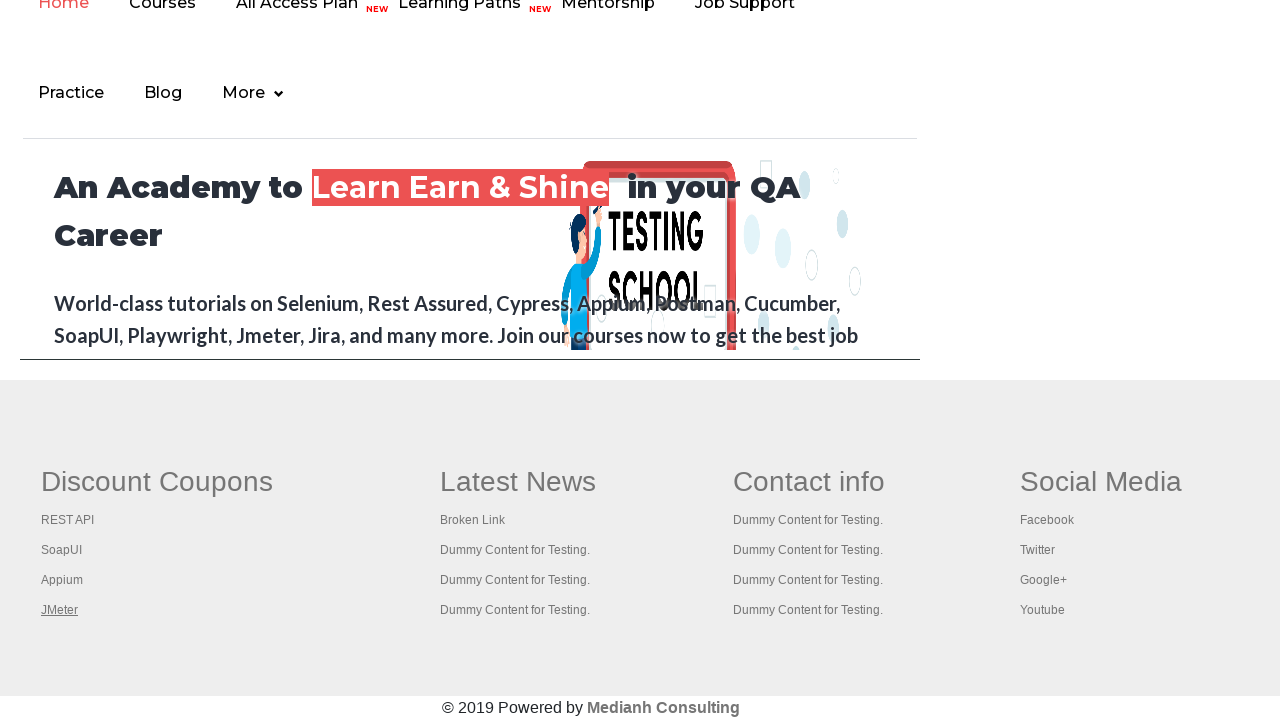

Page 'The World’s Most Popular API Testing Tool | SoapUI' reached domcontentloaded state
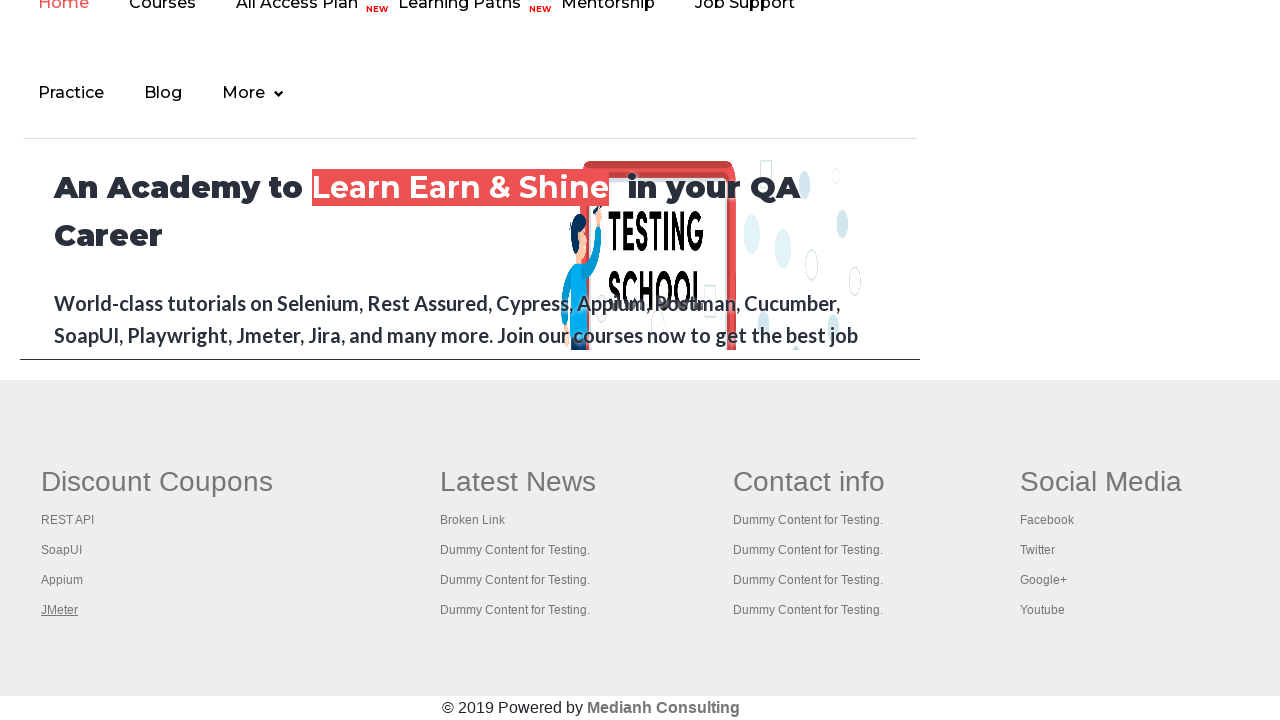

Verified and printed page title: 'The World’s Most Popular API Testing Tool | SoapUI'
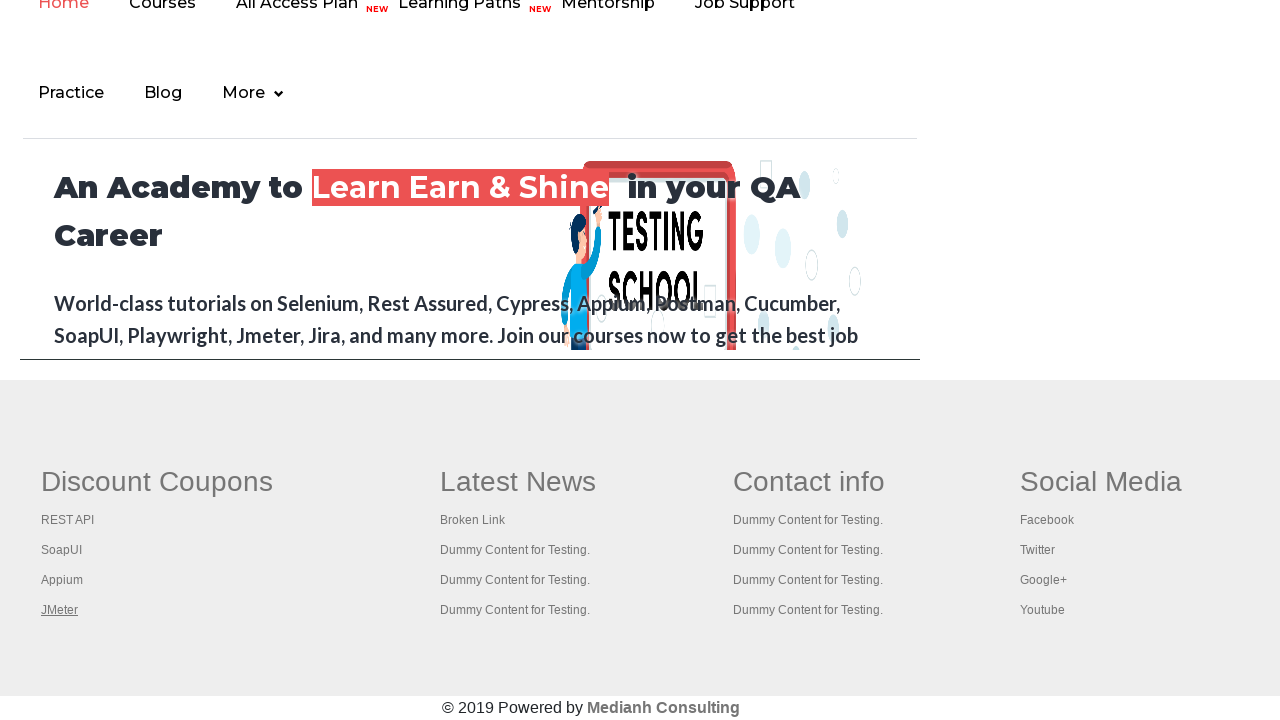

Waited 500ms before switching to next page
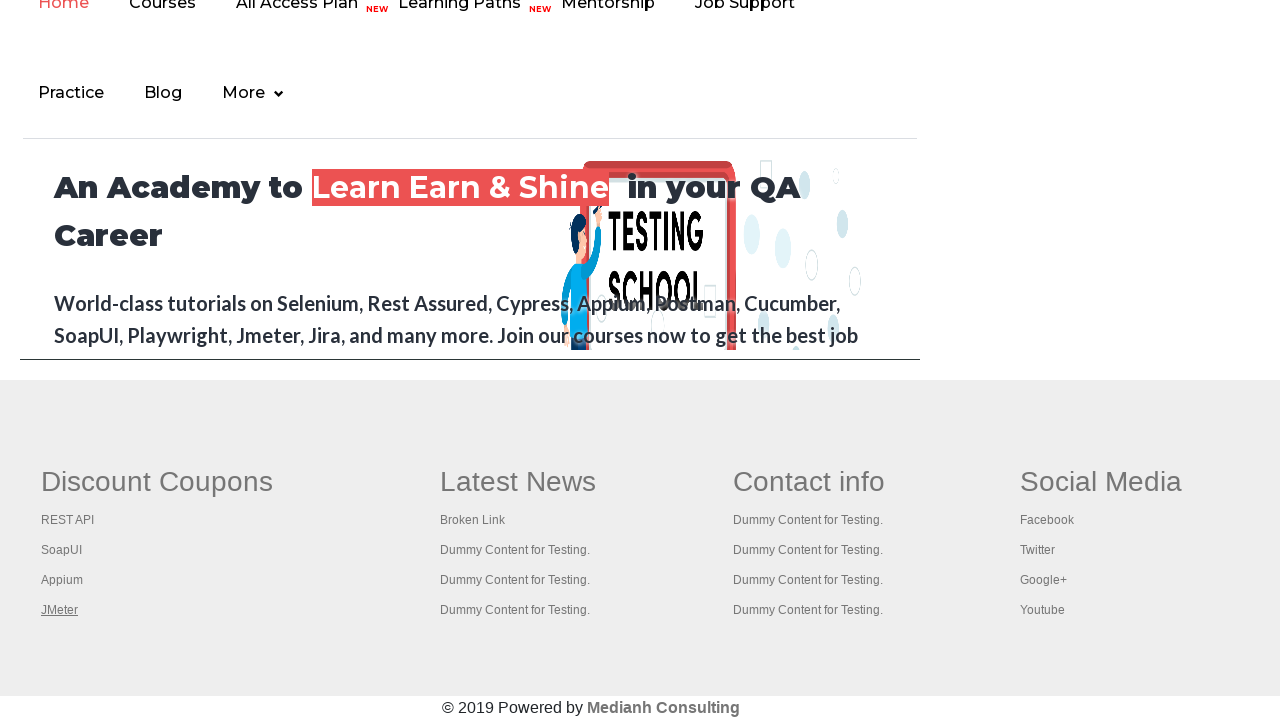

Brought page 'Appium tutorial for Mobile Apps testing | RahulShetty Academy | Rahul' to front
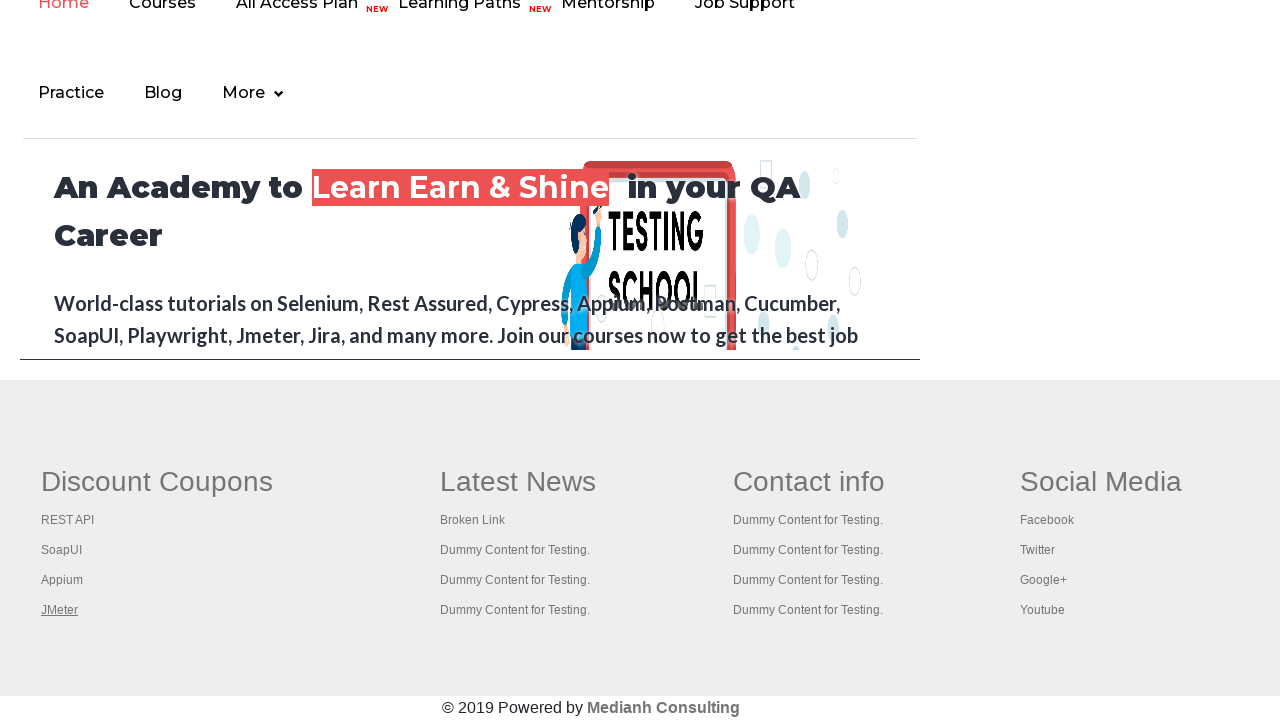

Page 'Appium tutorial for Mobile Apps testing | RahulShetty Academy | Rahul' reached domcontentloaded state
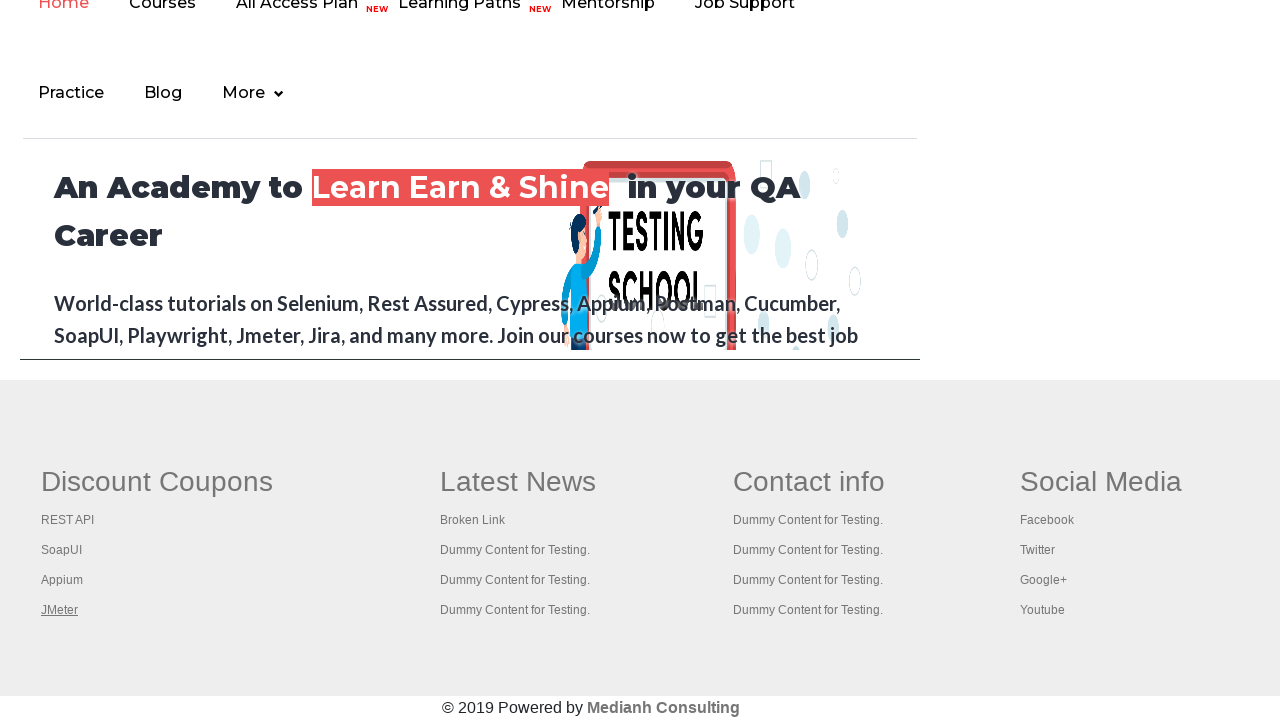

Verified and printed page title: 'Appium tutorial for Mobile Apps testing | RahulShetty Academy | Rahul'
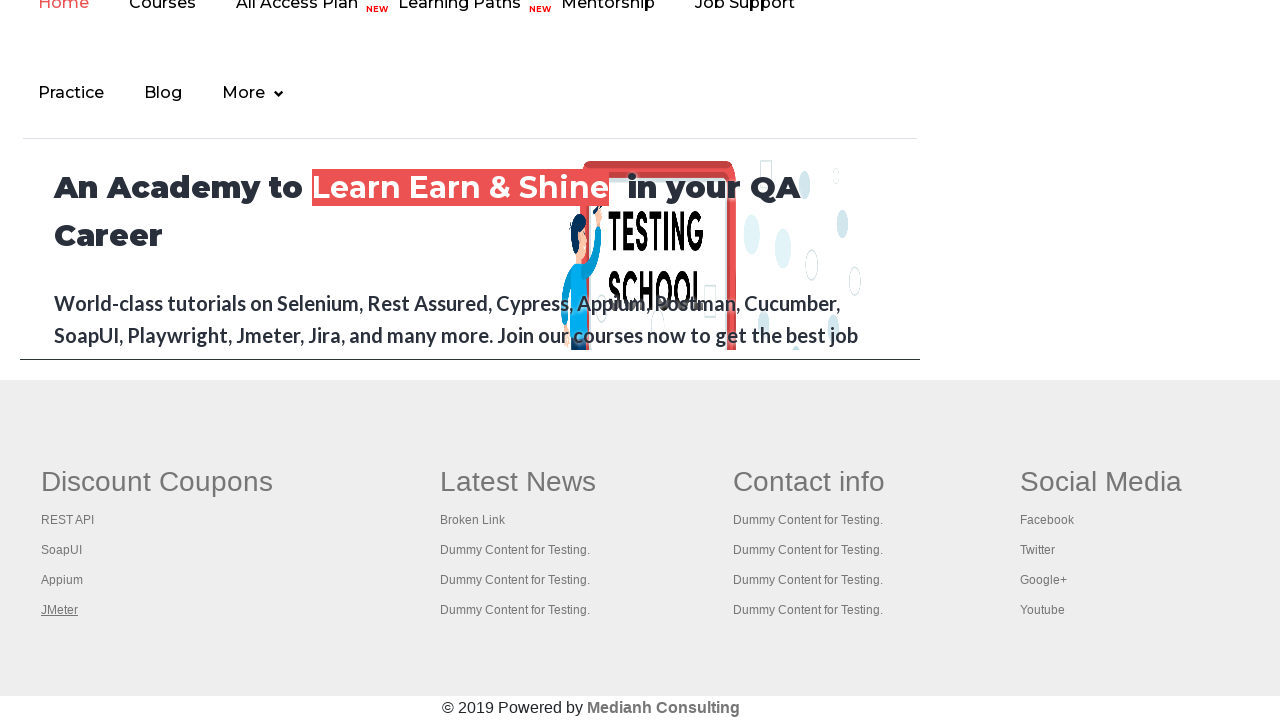

Waited 500ms before switching to next page
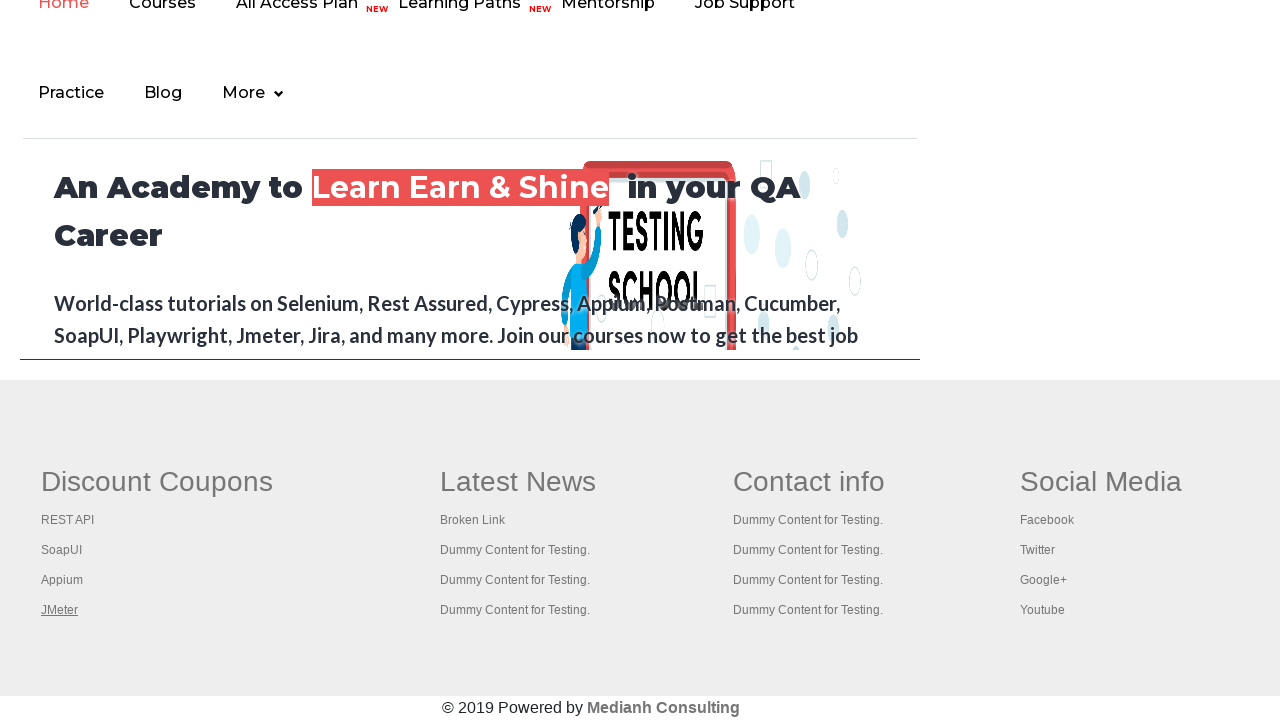

Brought page 'Apache JMeter - Apache JMeter™' to front
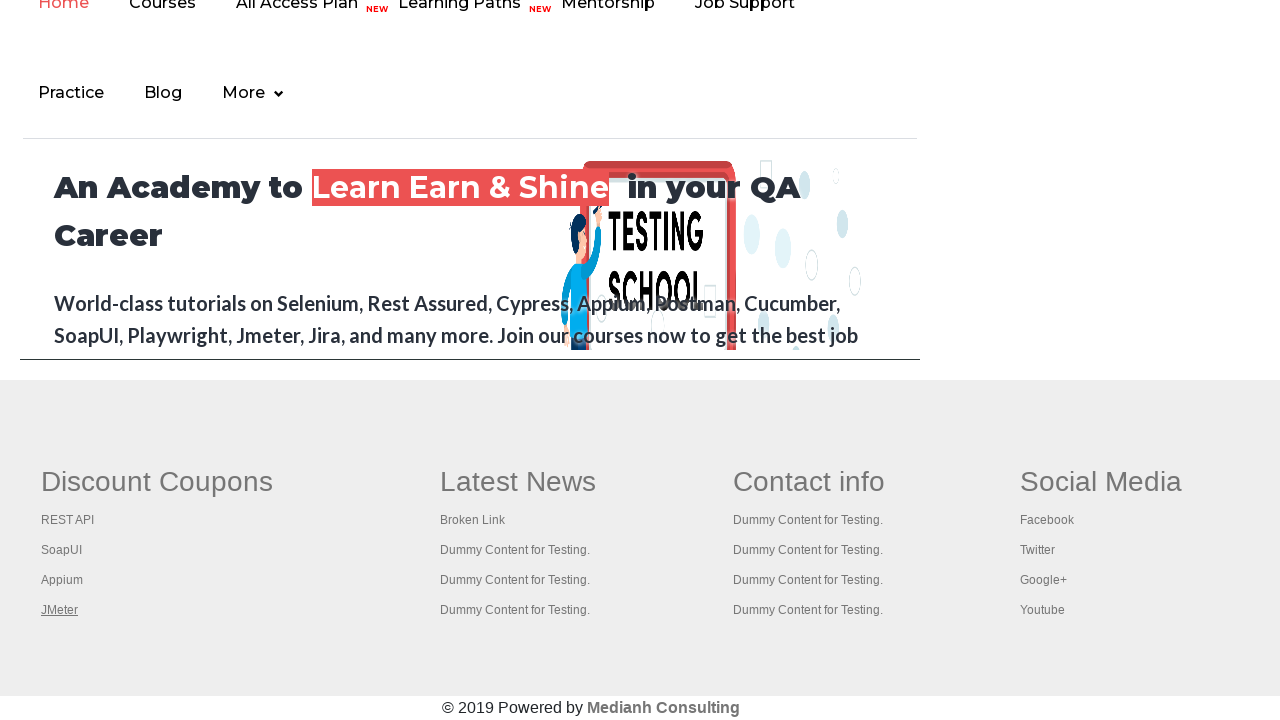

Page 'Apache JMeter - Apache JMeter™' reached domcontentloaded state
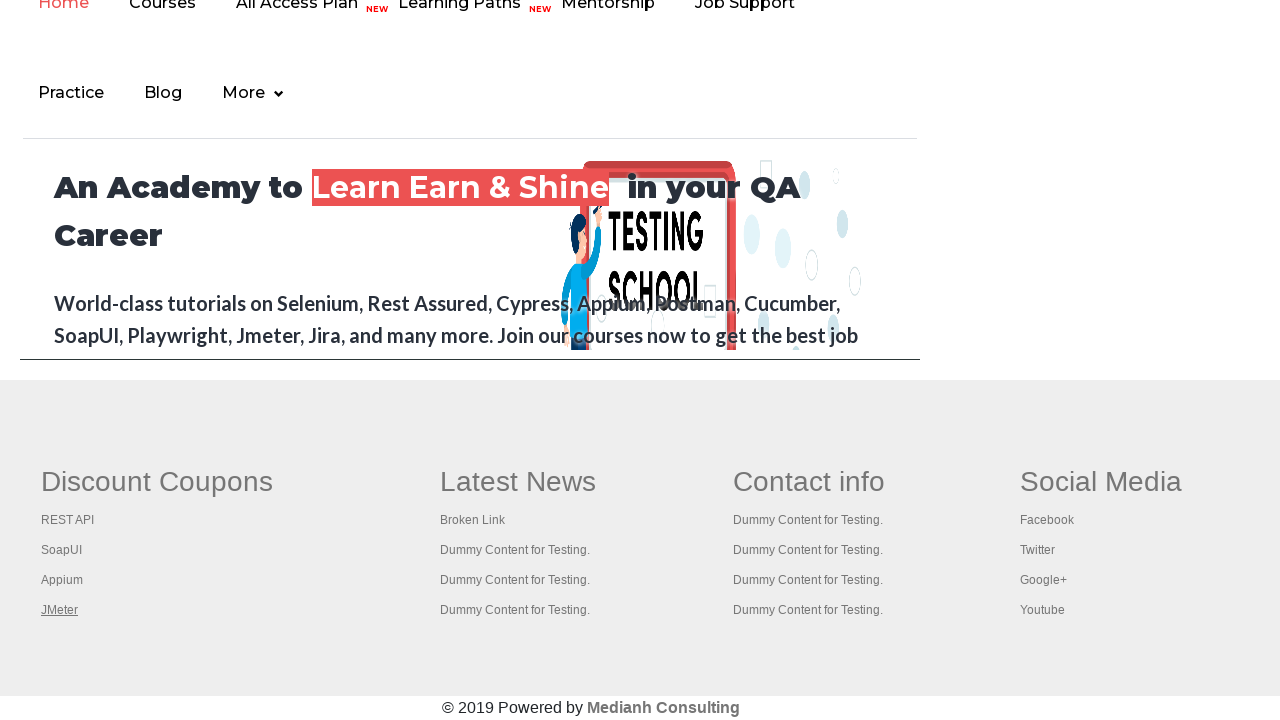

Verified and printed page title: 'Apache JMeter - Apache JMeter™'
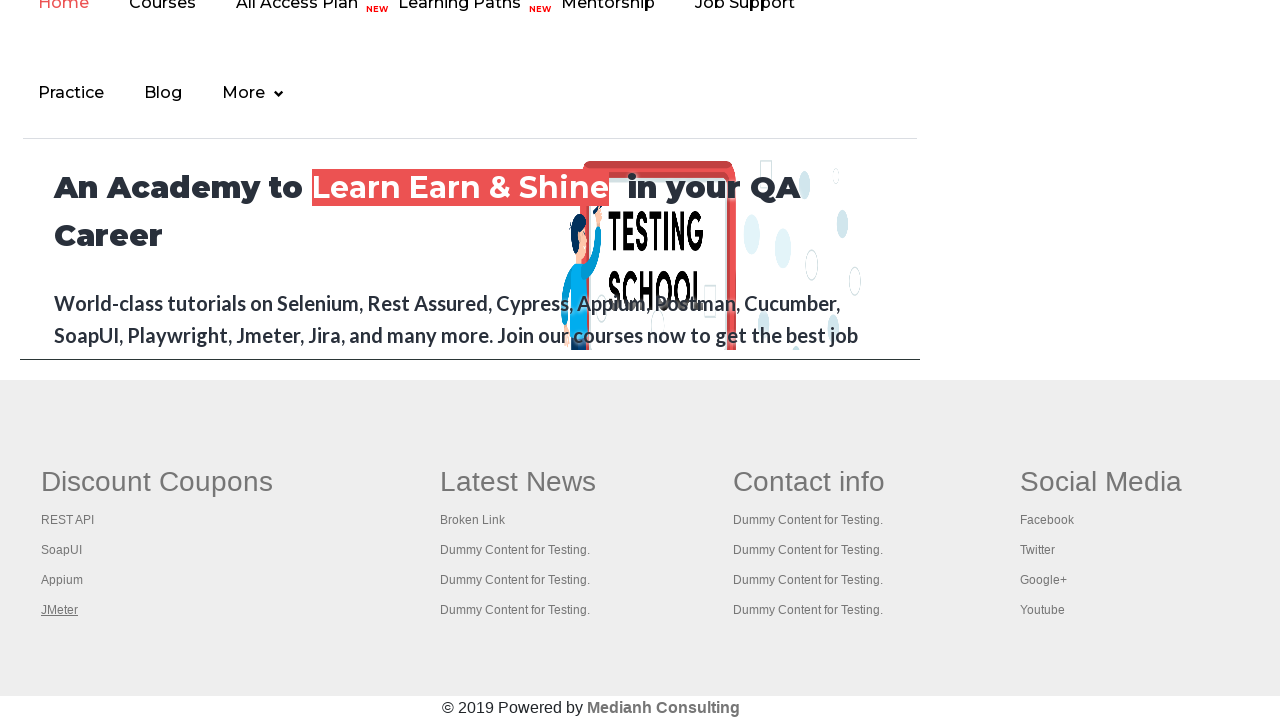

Waited 500ms before switching to next page
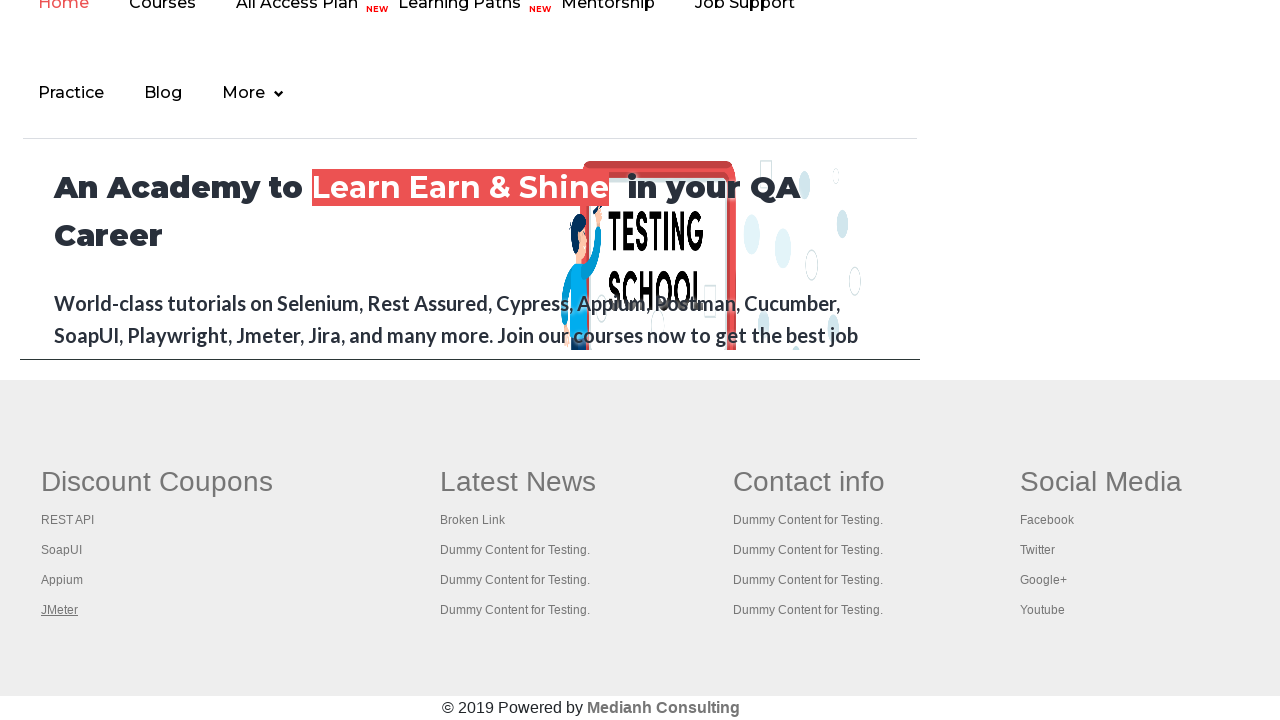

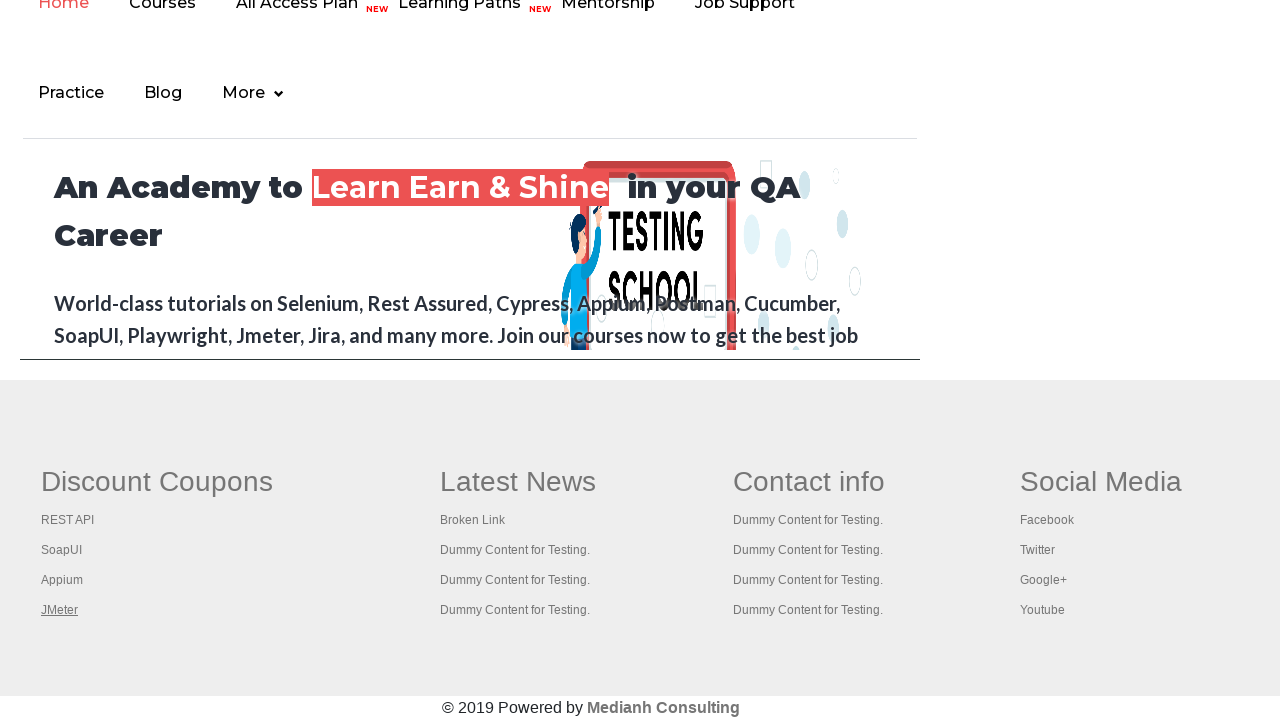